Tests dismissing a confirmation alert dialog

Starting URL: http://omayo.blogspot.com

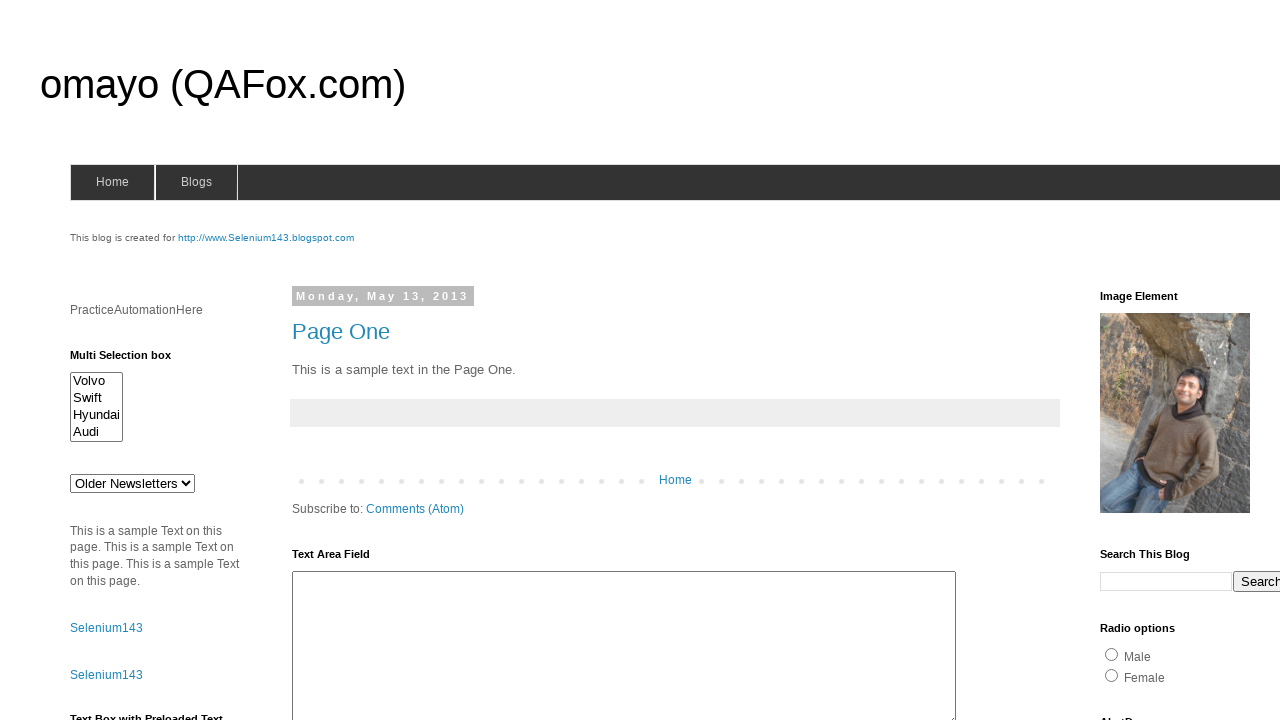

Set up dialog handler to dismiss alerts
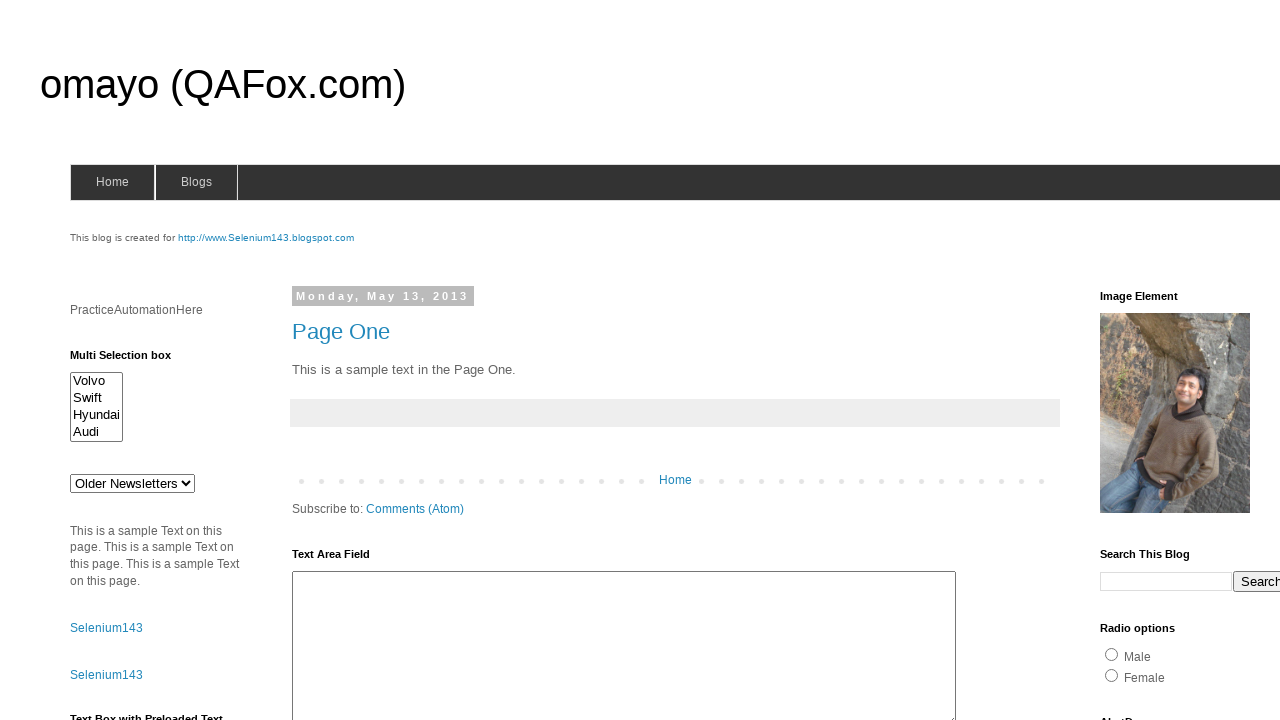

Clicked confirmation button to trigger alert at (1155, 361) on #confirm
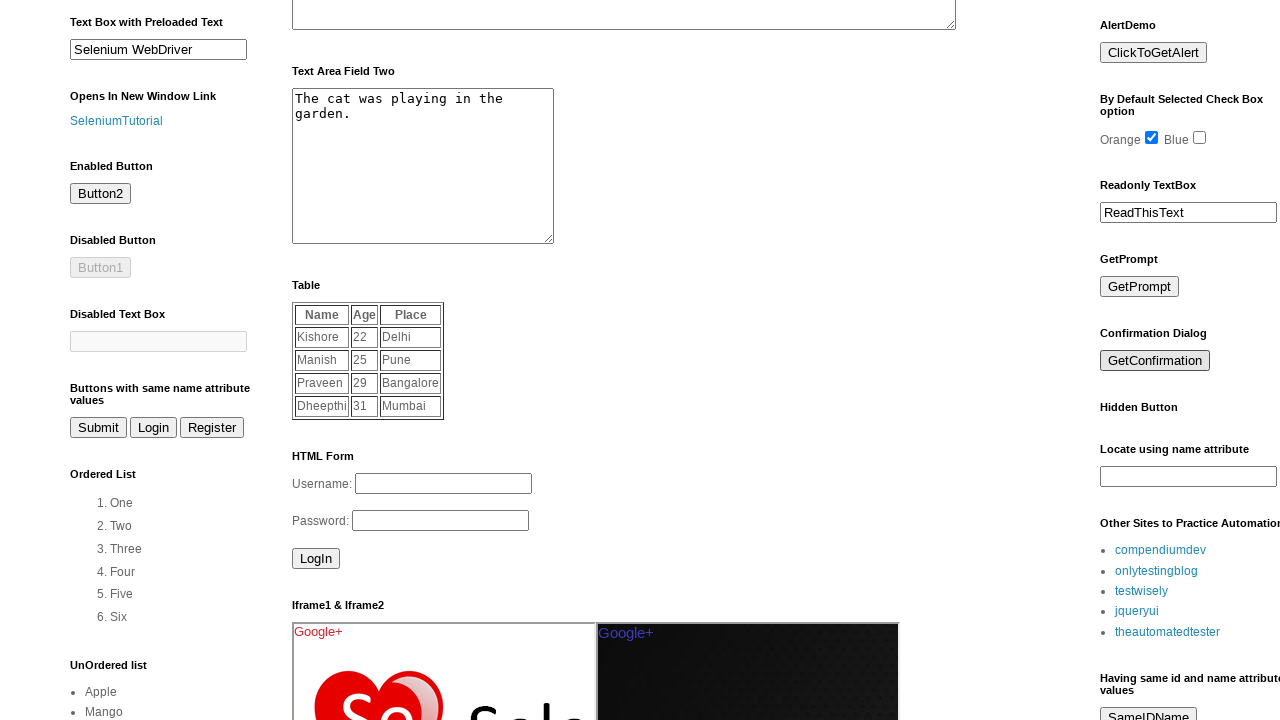

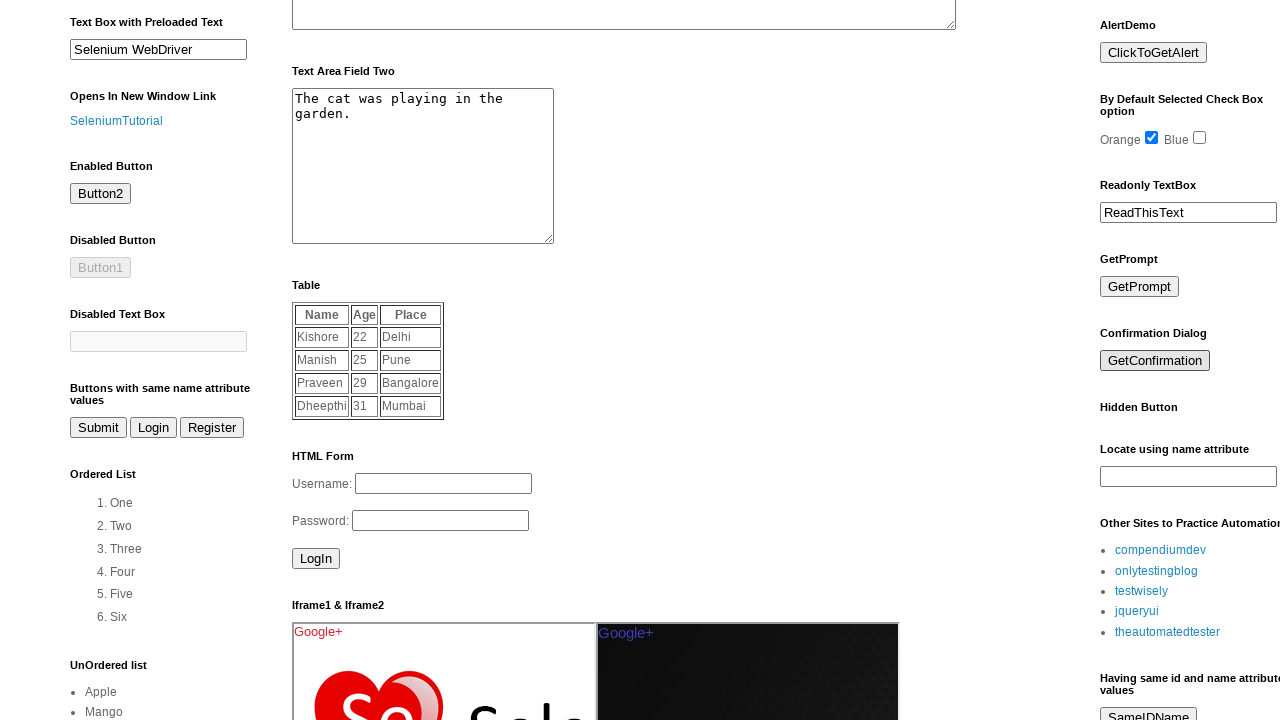